Tests various button interactions on a practice website including clicking buttons, checking enabled/disabled state, getting button position and size, verifying button colors, performing mouse hover, clicking image buttons, and counting rounded buttons.

Starting URL: https://www.leafground.com/button.xhtml

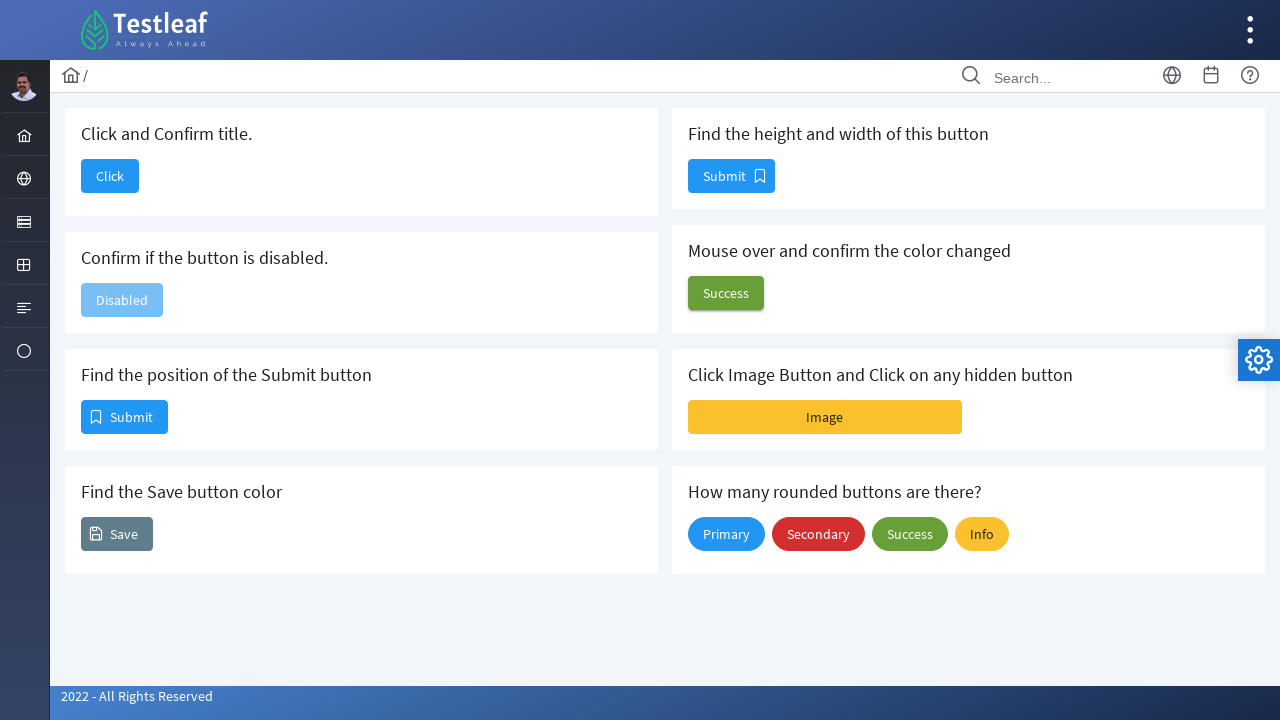

Clicked 'Click' button to confirm title at (110, 176) on xpath=//h5[.='Click and Confirm title.']/following::span[contains(text(),'Click'
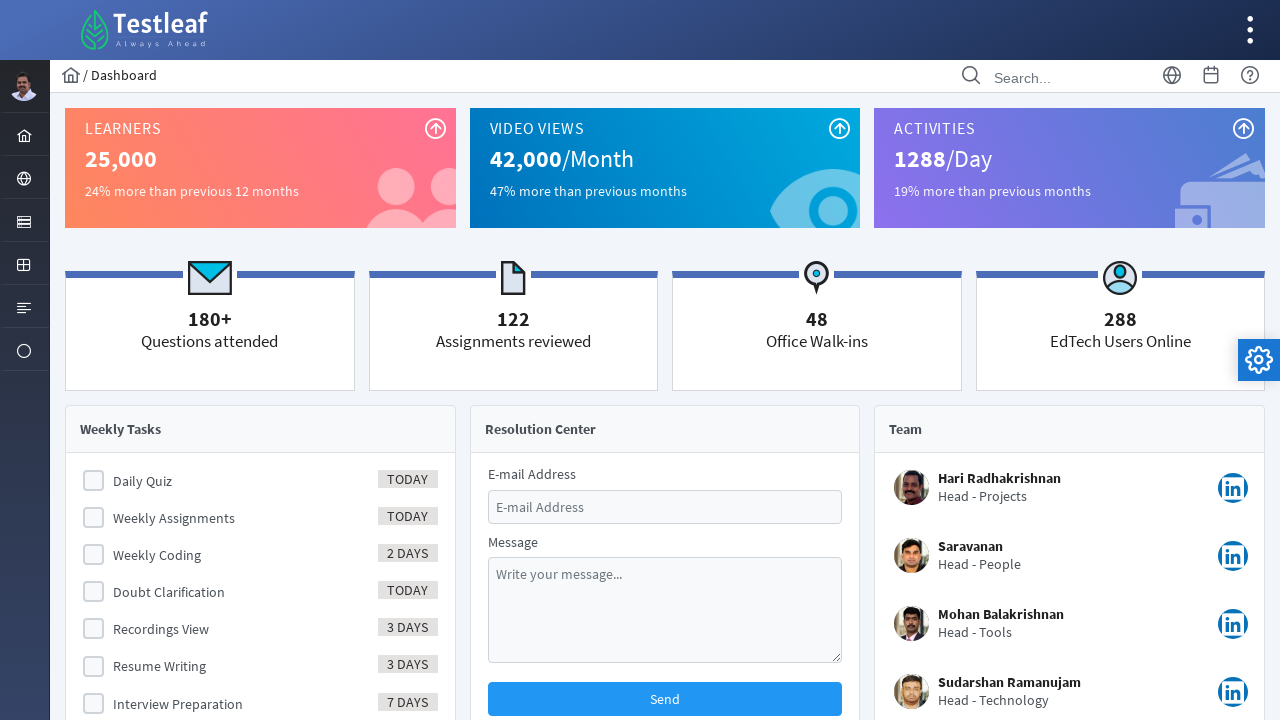

Navigated back to previous page
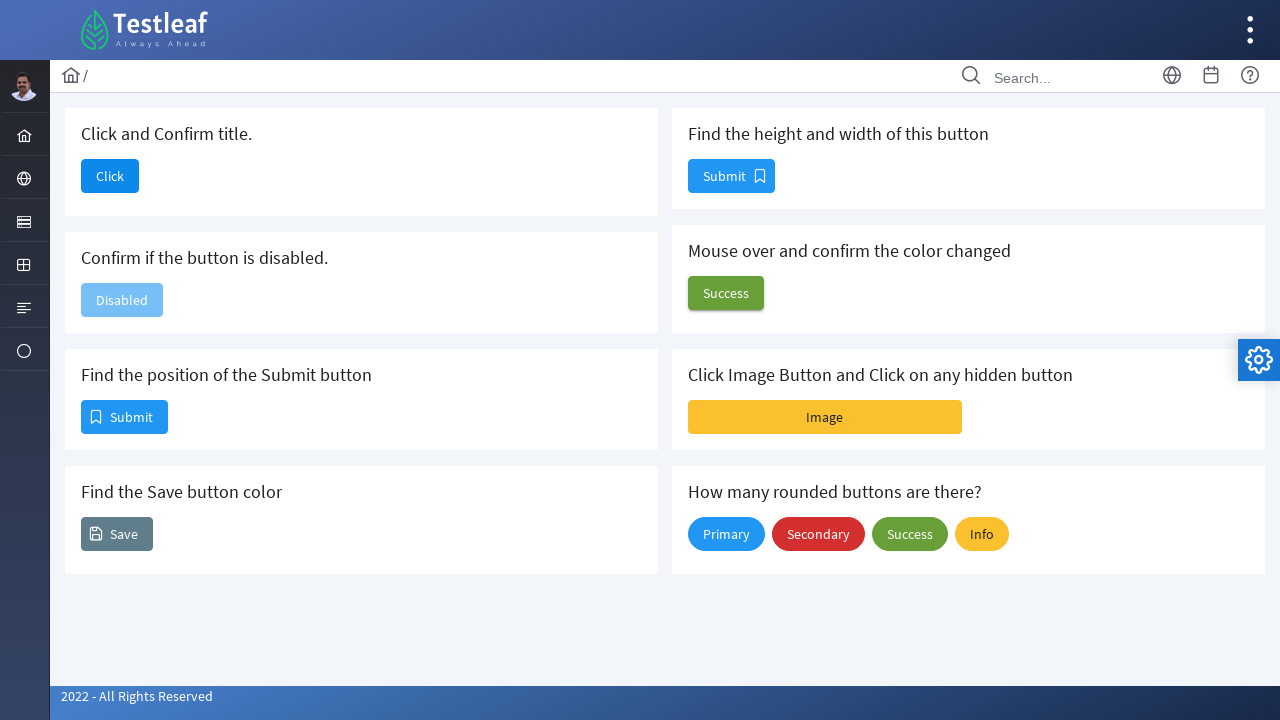

Checked if button is disabled: True
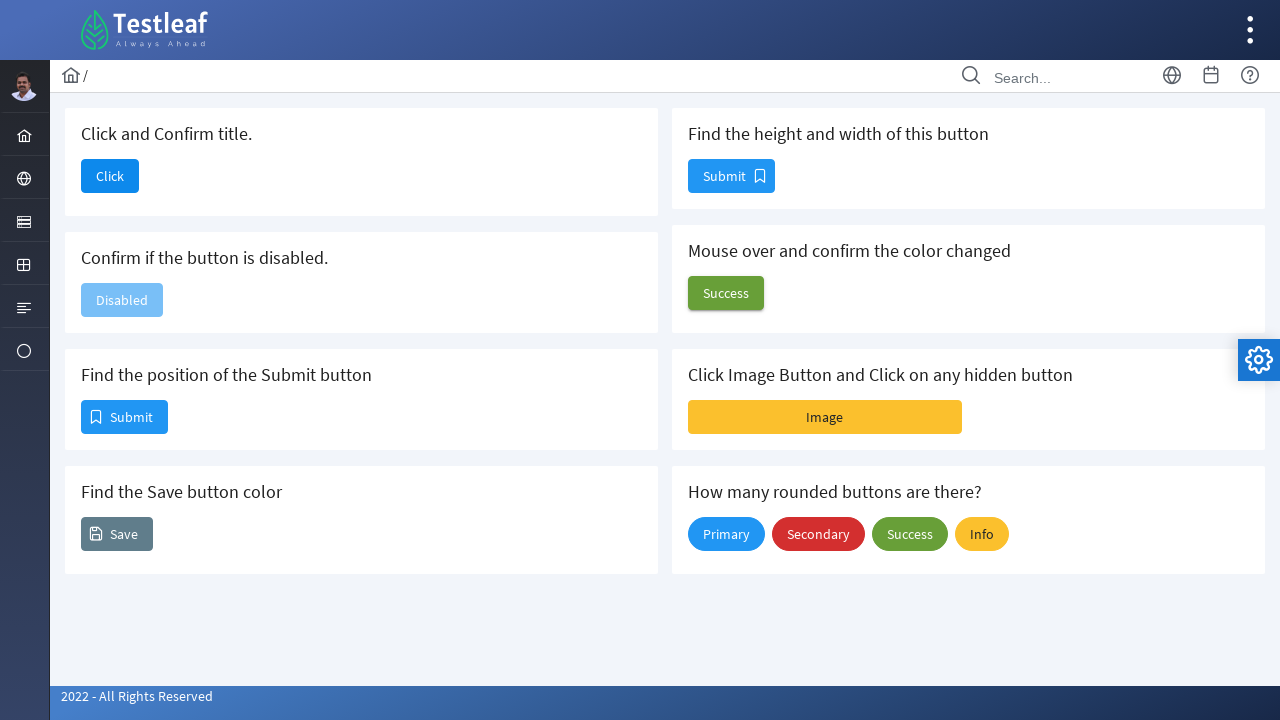

Got Submit button position: x=82, y=401
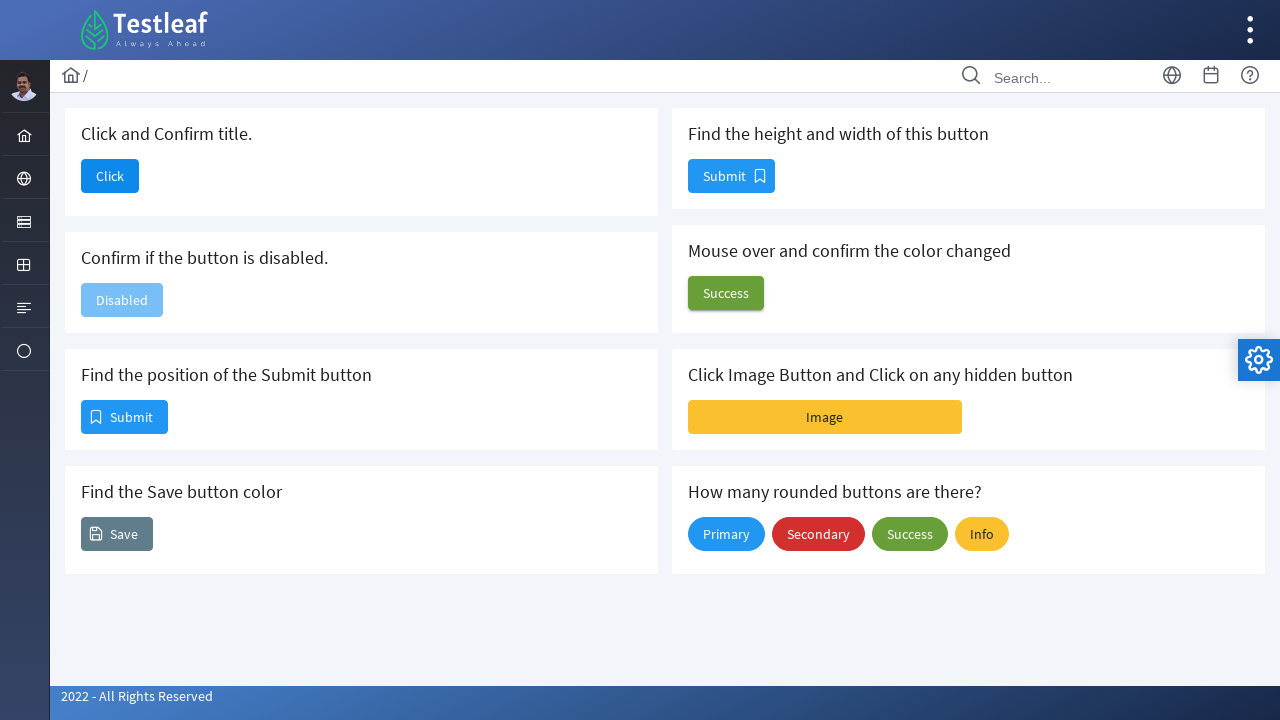

Retrieved Save button color: rgb(255, 255, 255)
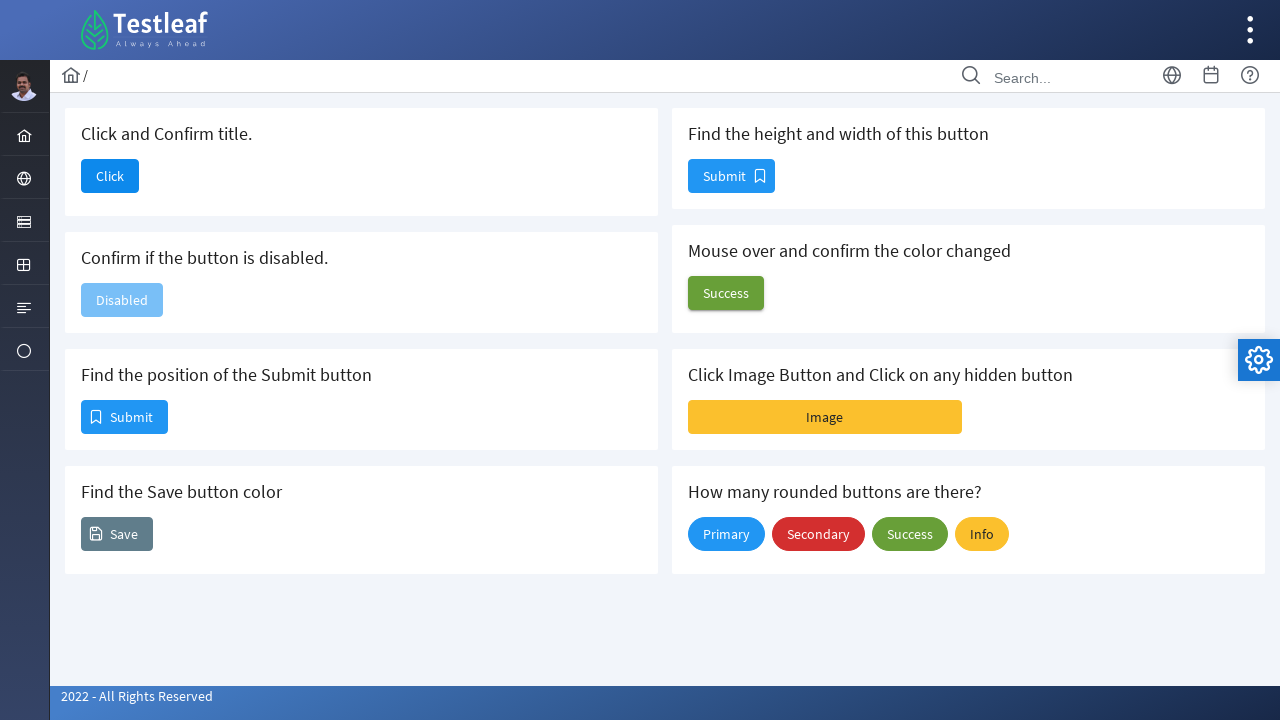

Got Submit button size: width=85, height=32
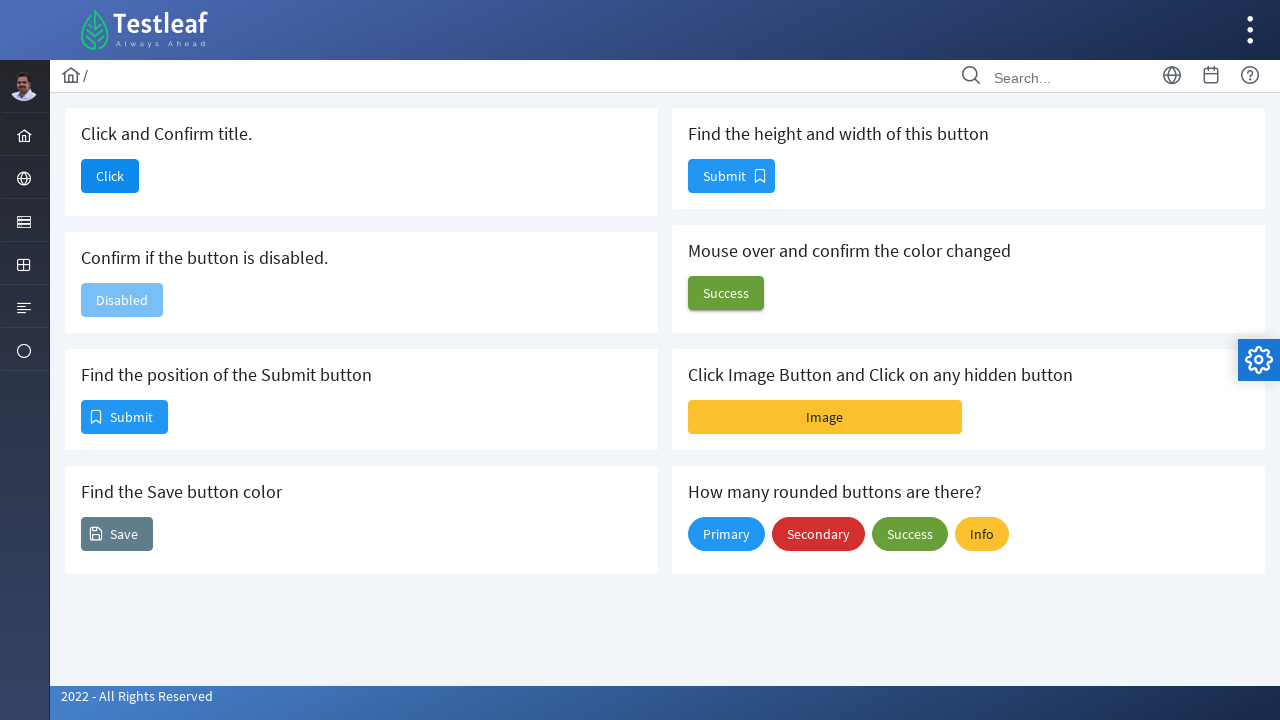

Retrieved Success button background color before hover: rgba(0, 0, 0, 0)
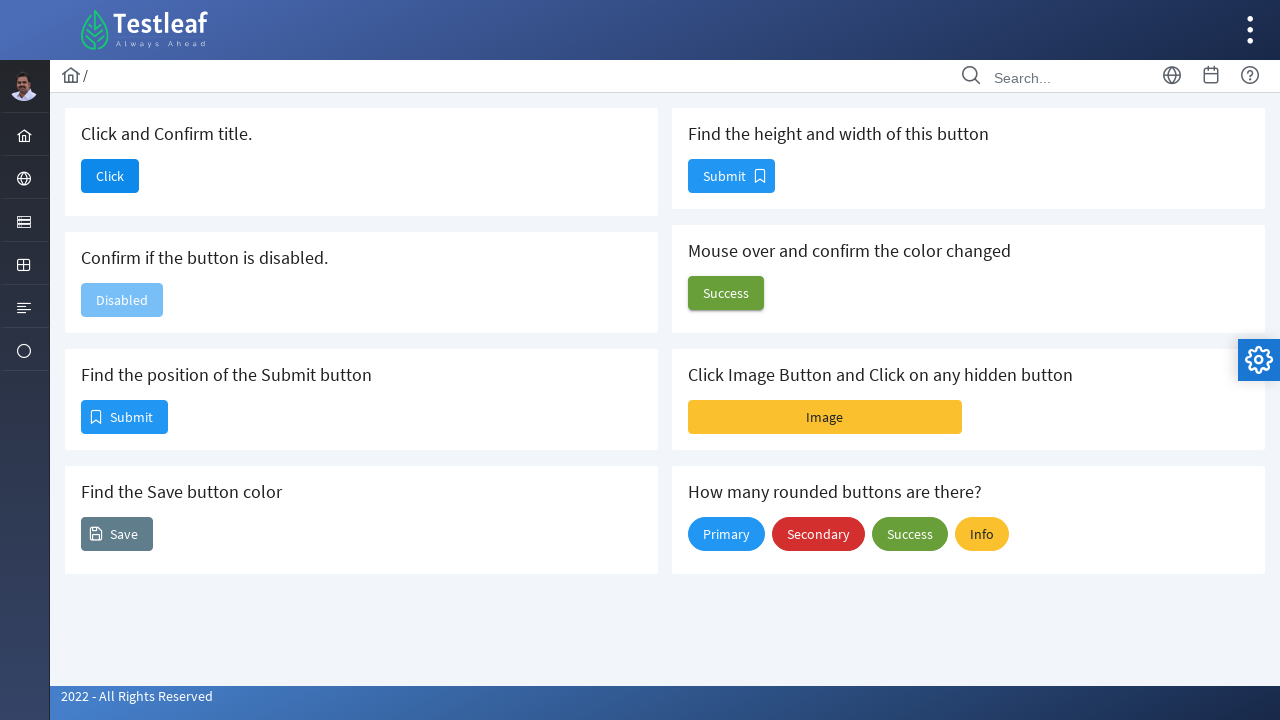

Hovered over Success button at (726, 293) on (//span[.='Success'])[1]
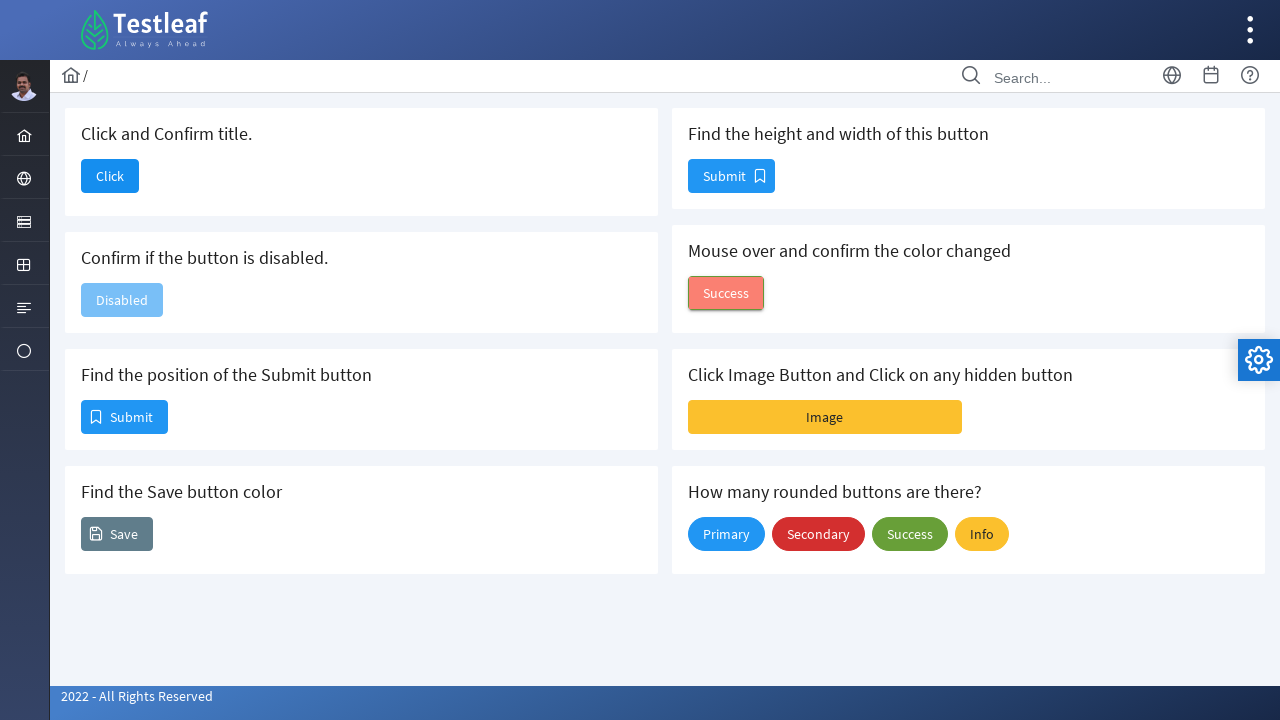

Retrieved Success button background color after hover: rgb(250, 128, 114)
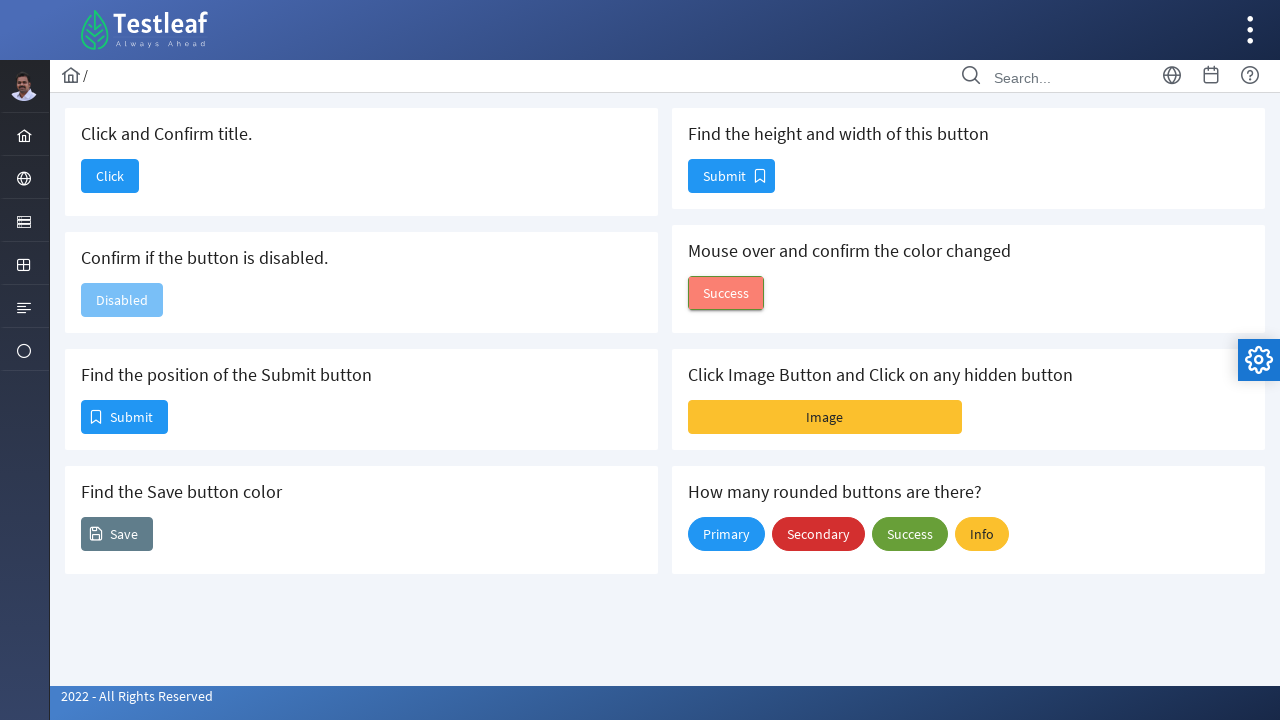

Clicked Image button at (825, 417) on (//span[.='Image'])[1]
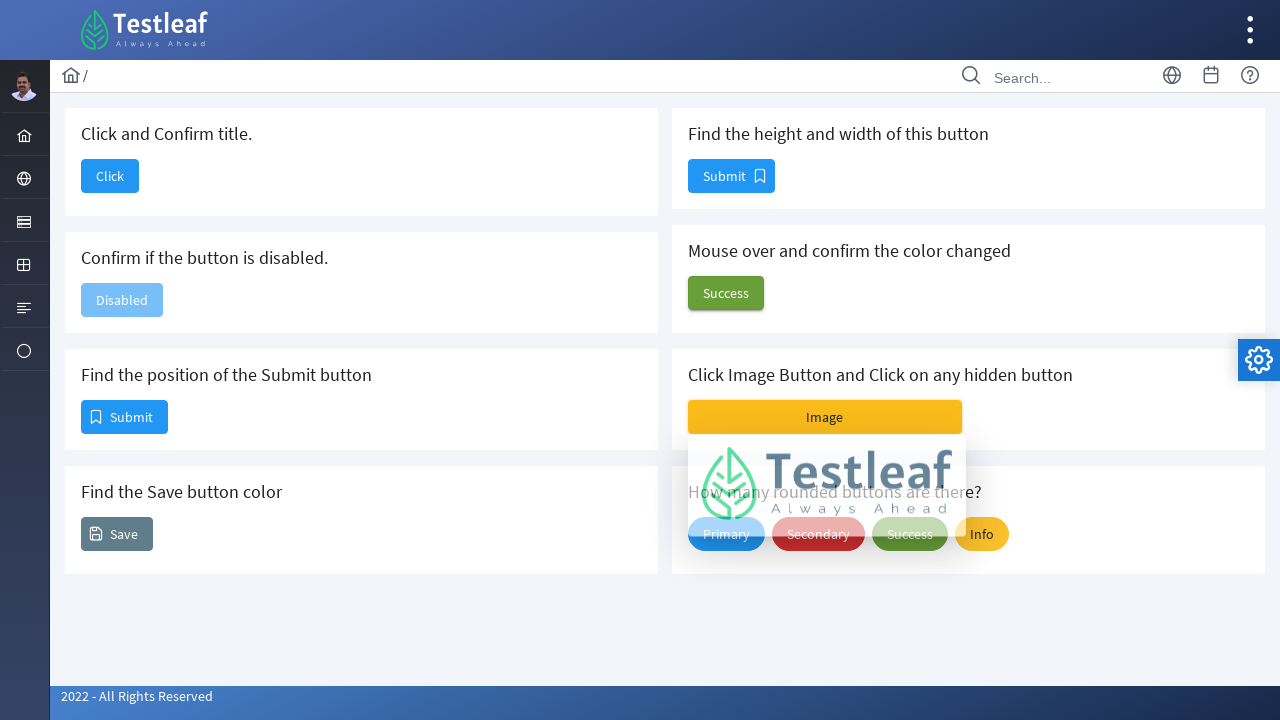

Clicked hidden element area at (968, 400) on xpath=//div[@class='card ui-fluid']
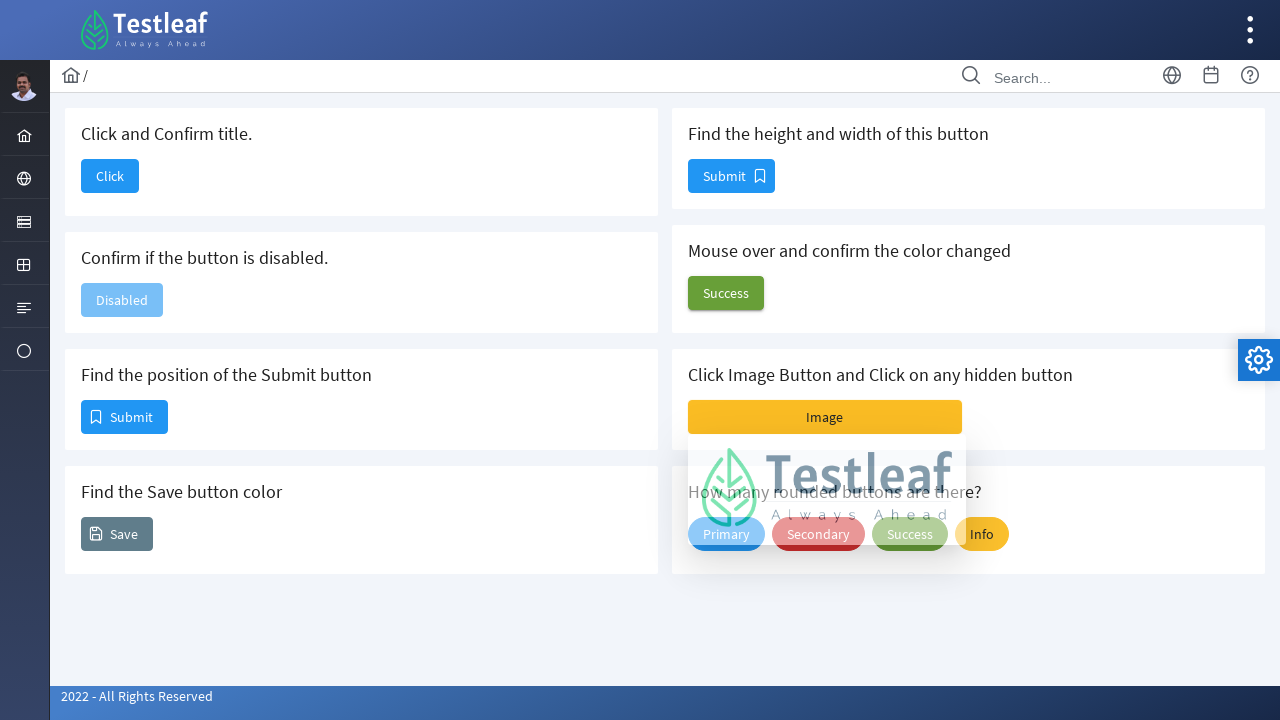

Counted rounded buttons: 4 found
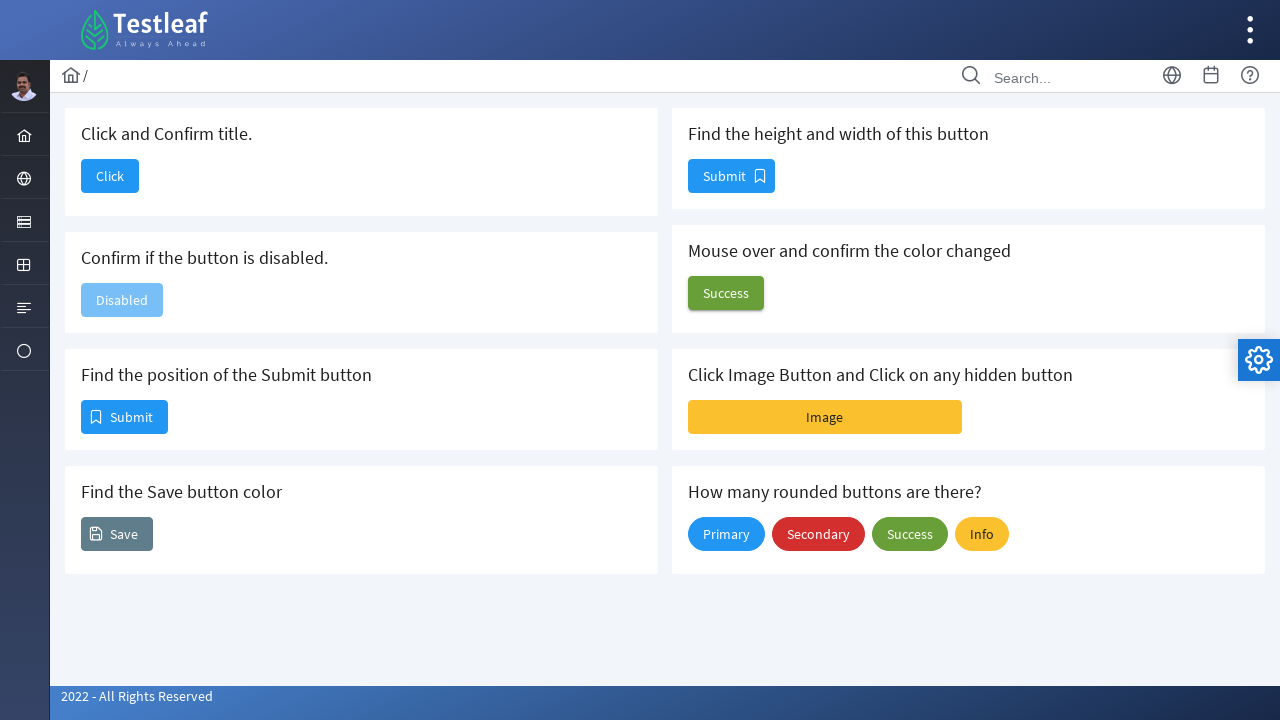

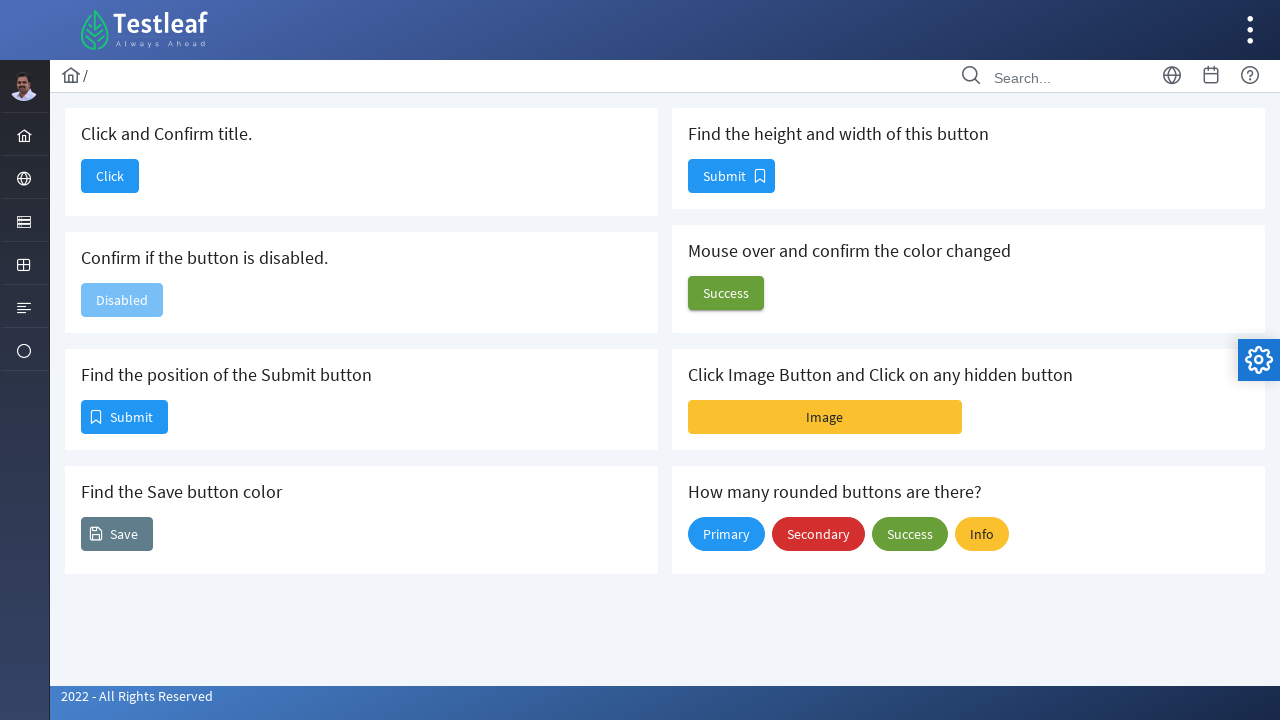